Tests navigation to a category by hovering over the catalog menu and clicking on a subcategory, then verifying the page title

Starting URL: https://intershop5.skillbox.ru/product-category/catalog/

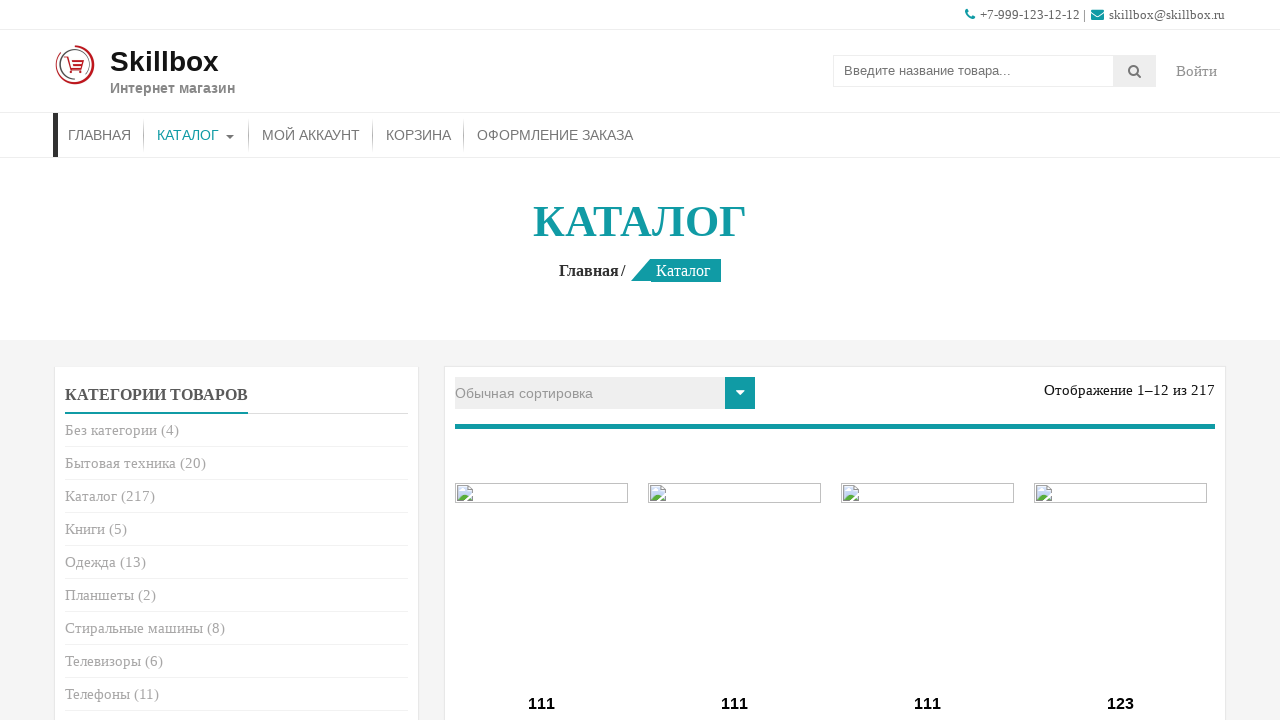

Hovered over 'Каталог' (Catalog) menu item at (196, 135) on xpath=//a[text()='Каталог']
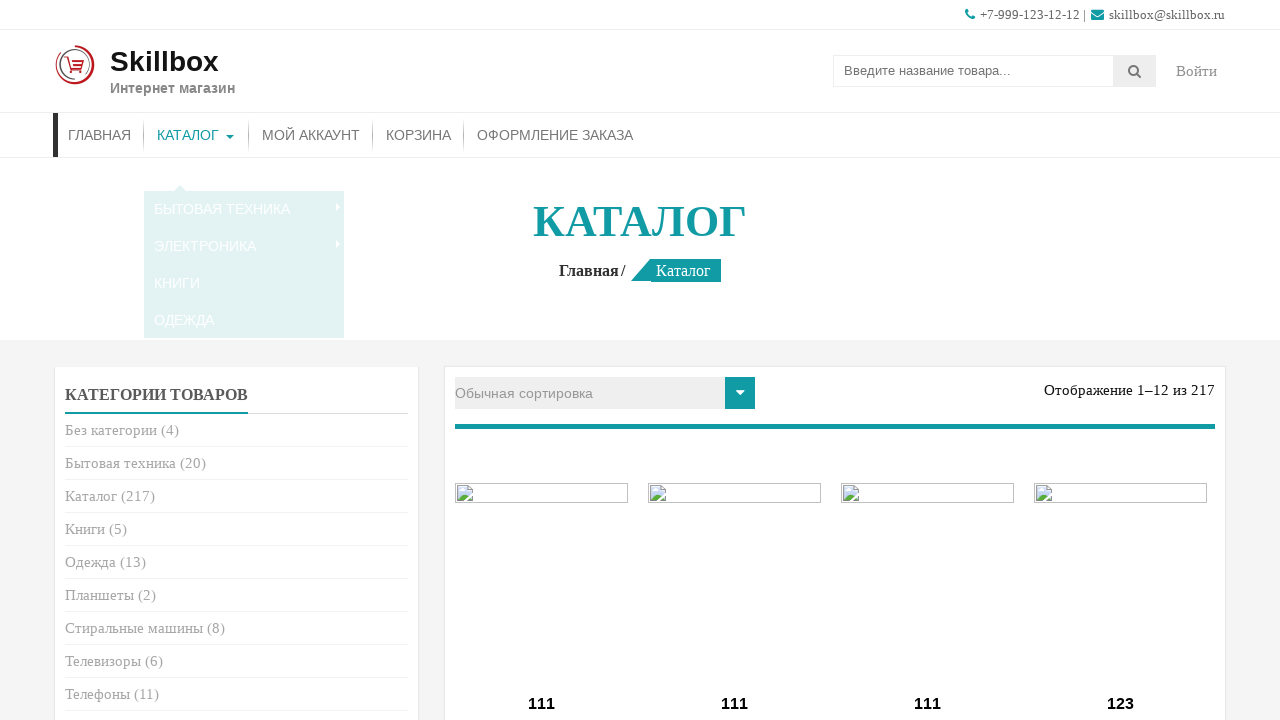

Clicked on books category subcategory (menu-item-180) at (244, 261) on #menu-item-180
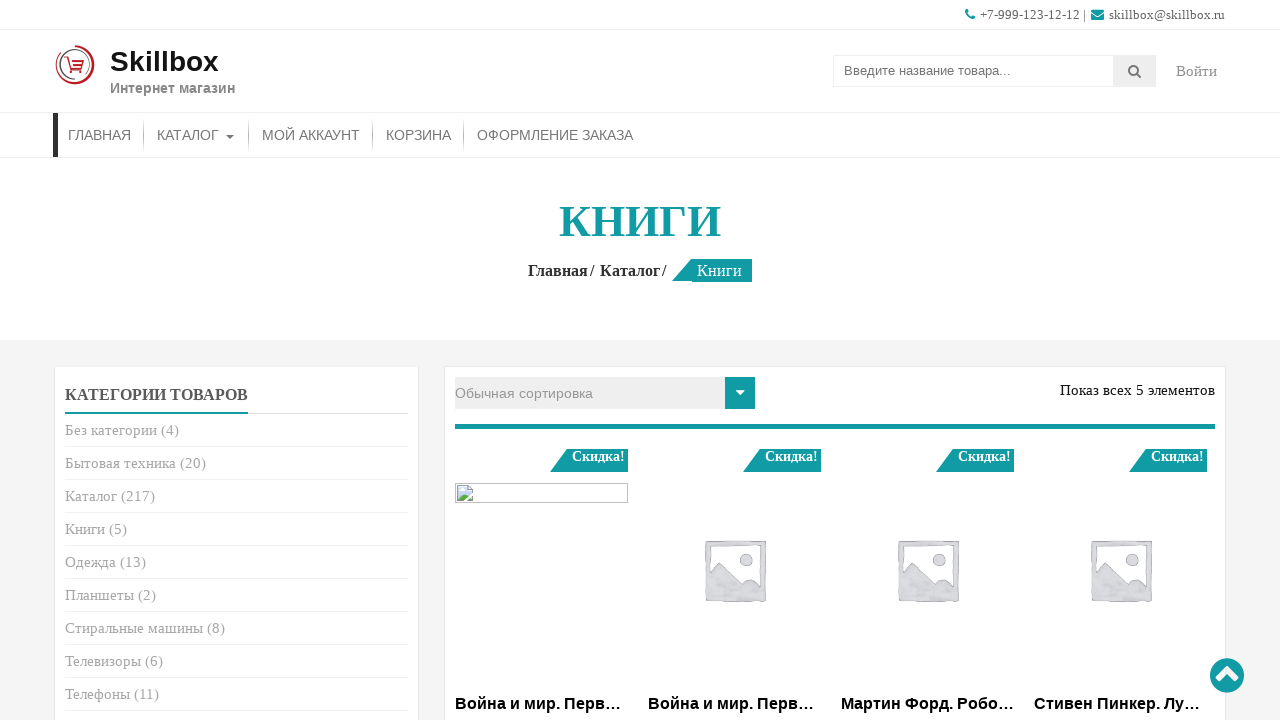

Retrieved page title from .entry-title element
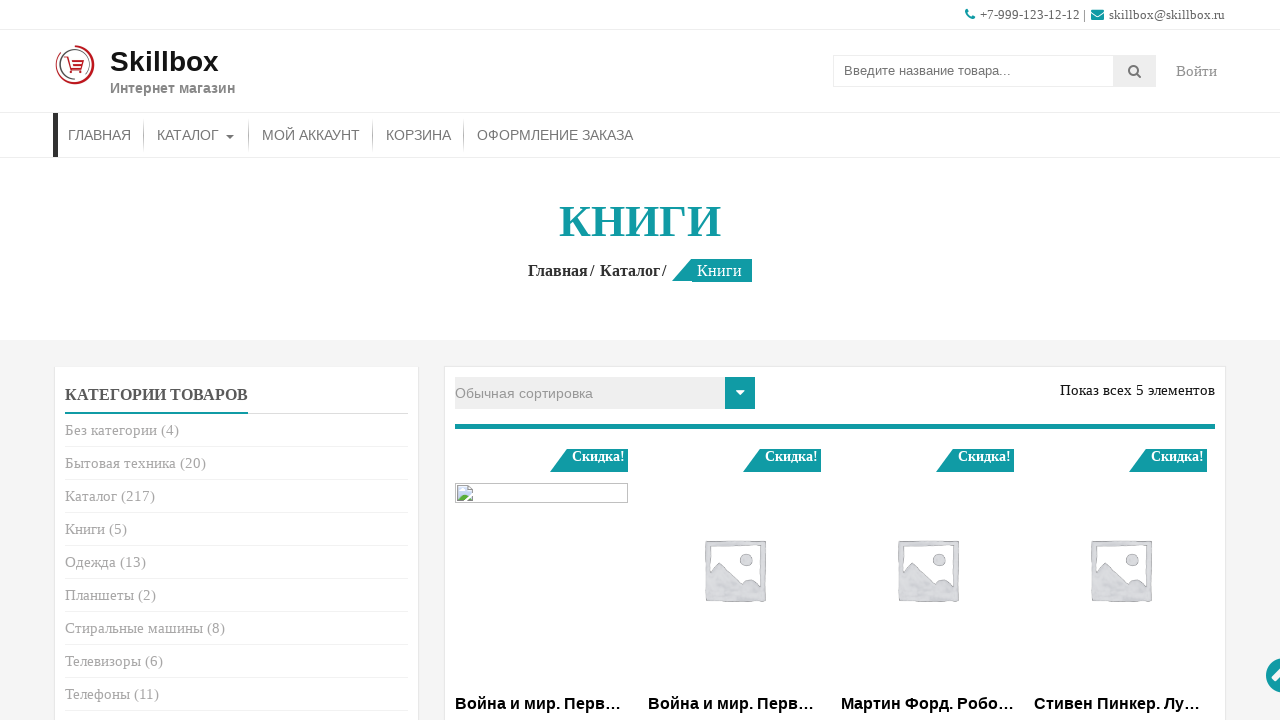

Verified page title matches 'КНИГИ' (Books)
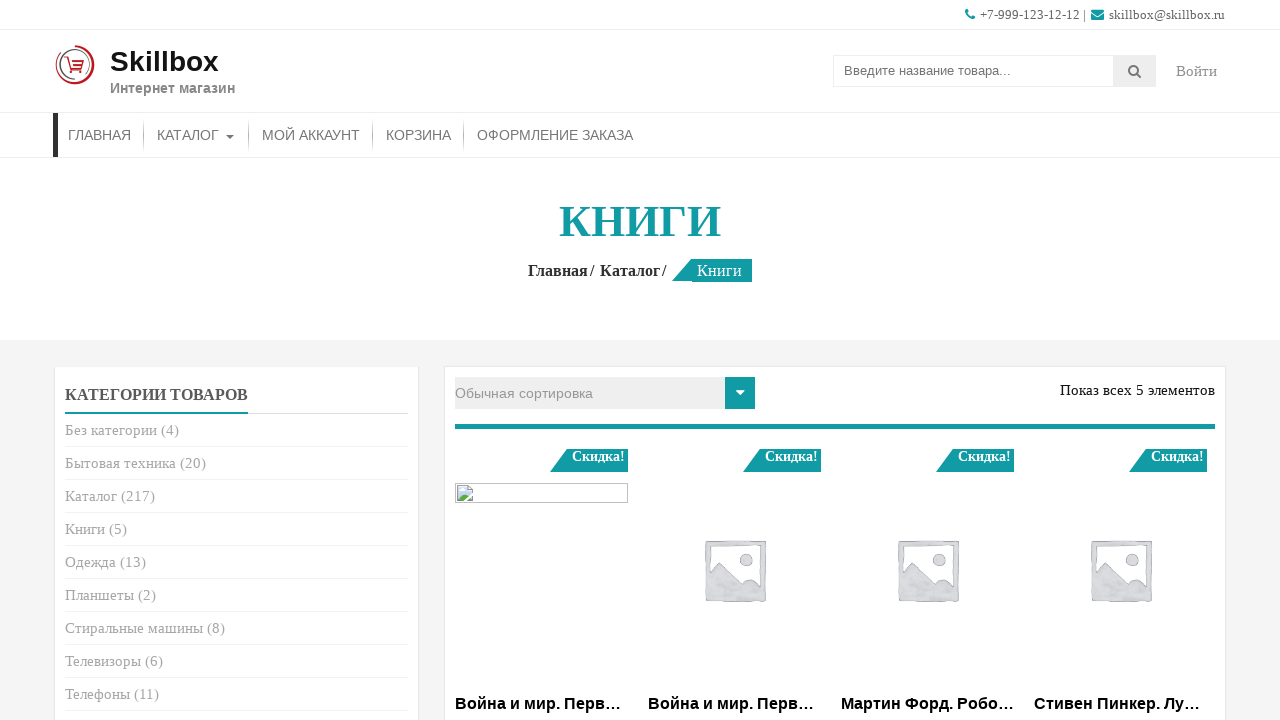

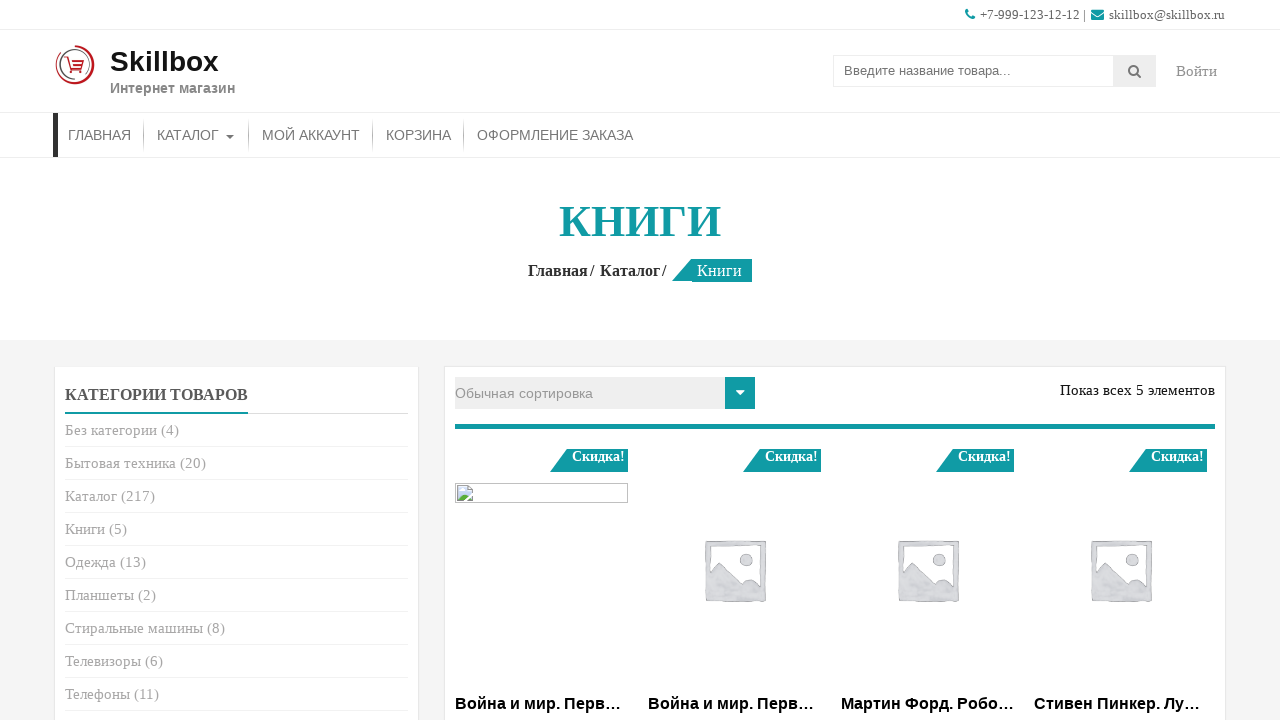